Tests an e-commerce site by searching for products, adding them to cart, proceeding to checkout, and applying a promo code

Starting URL: https://rahulshettyacademy.com/seleniumPractise/

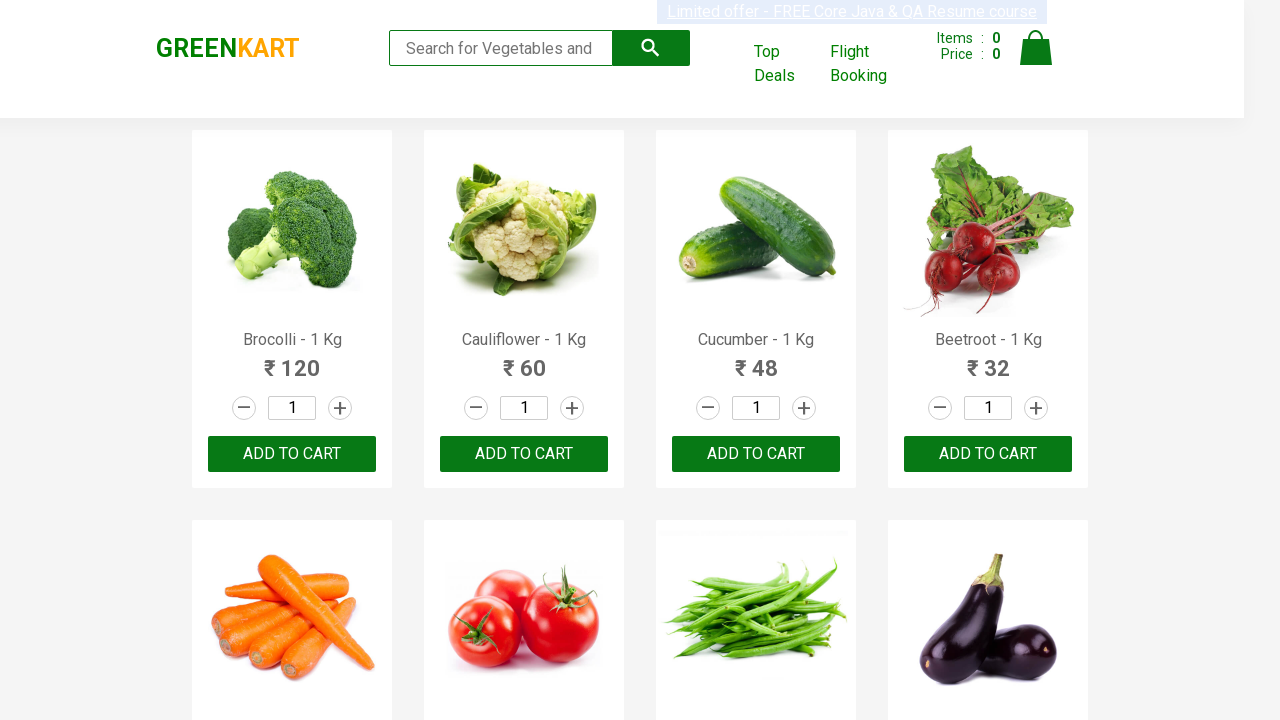

Filled search field with 'ber' on input.search-keyword
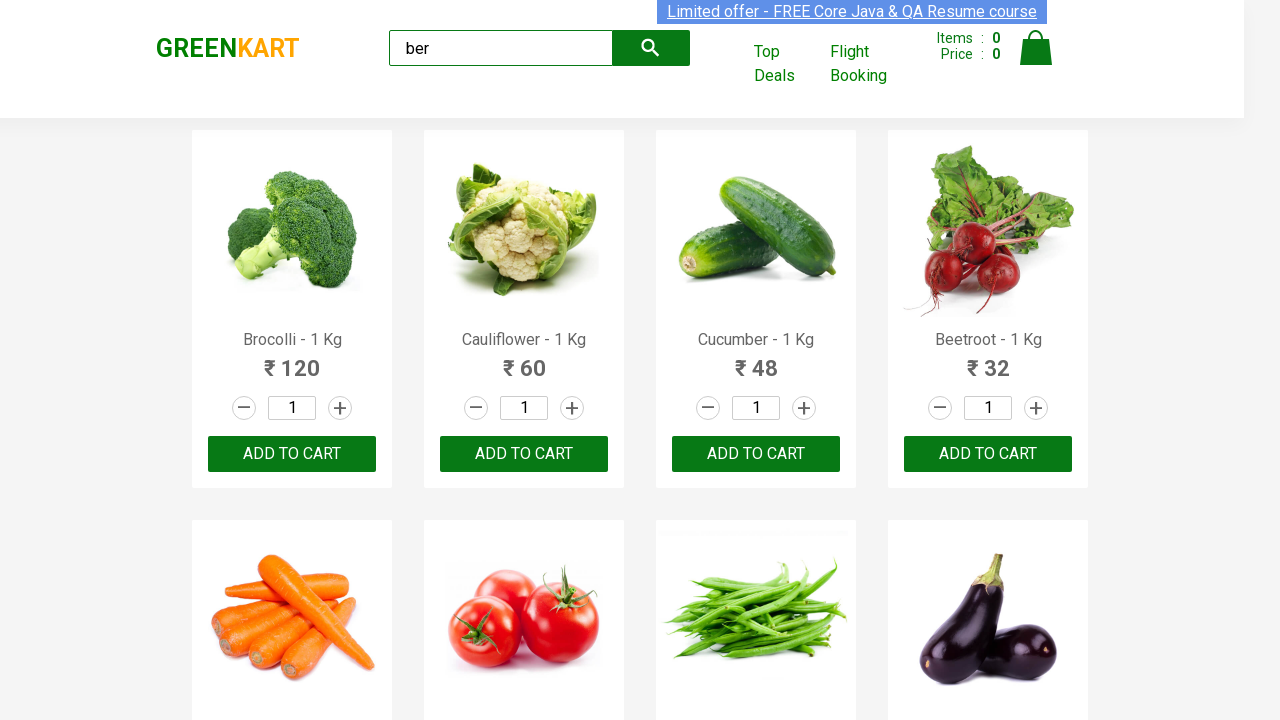

Waited 4 seconds for products to load
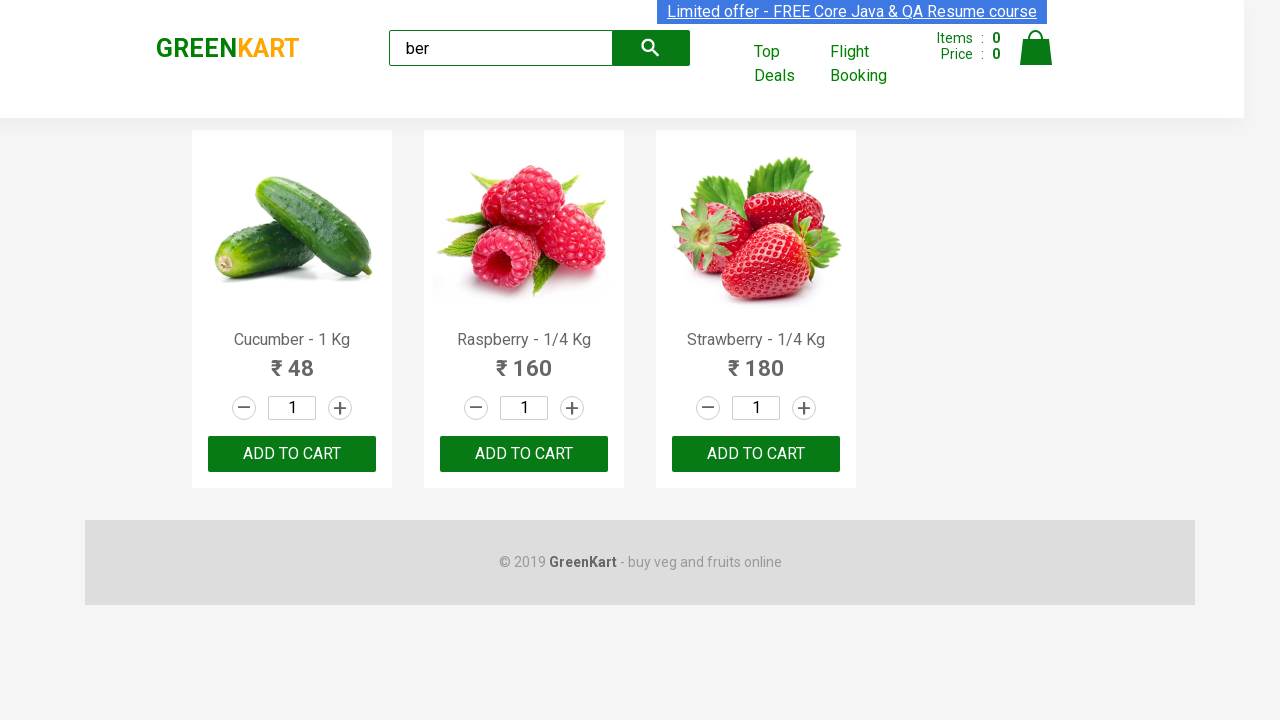

Verified 3 products are displayed
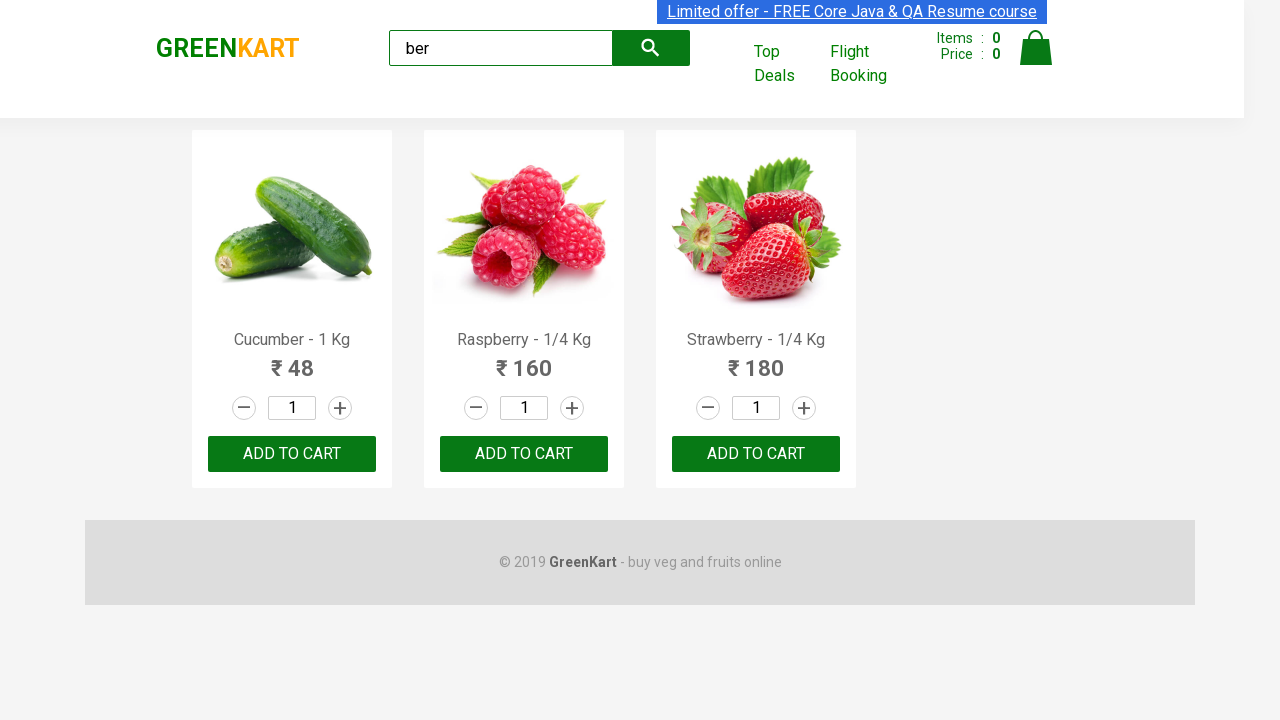

Clicked 'ADD TO CART' button for product 1 at (292, 454) on xpath=//div[@class='product-action']/button >> nth=0
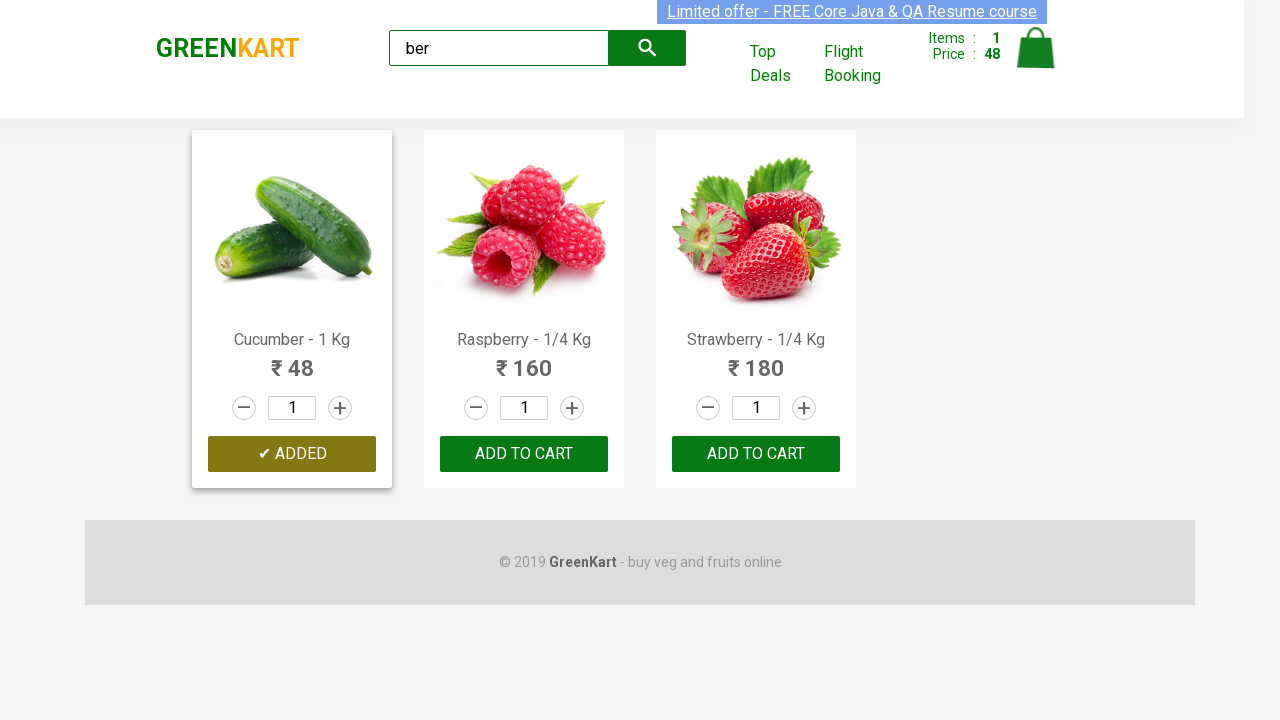

Clicked 'ADD TO CART' button for product 2 at (524, 454) on xpath=//div[@class='product-action']/button >> nth=1
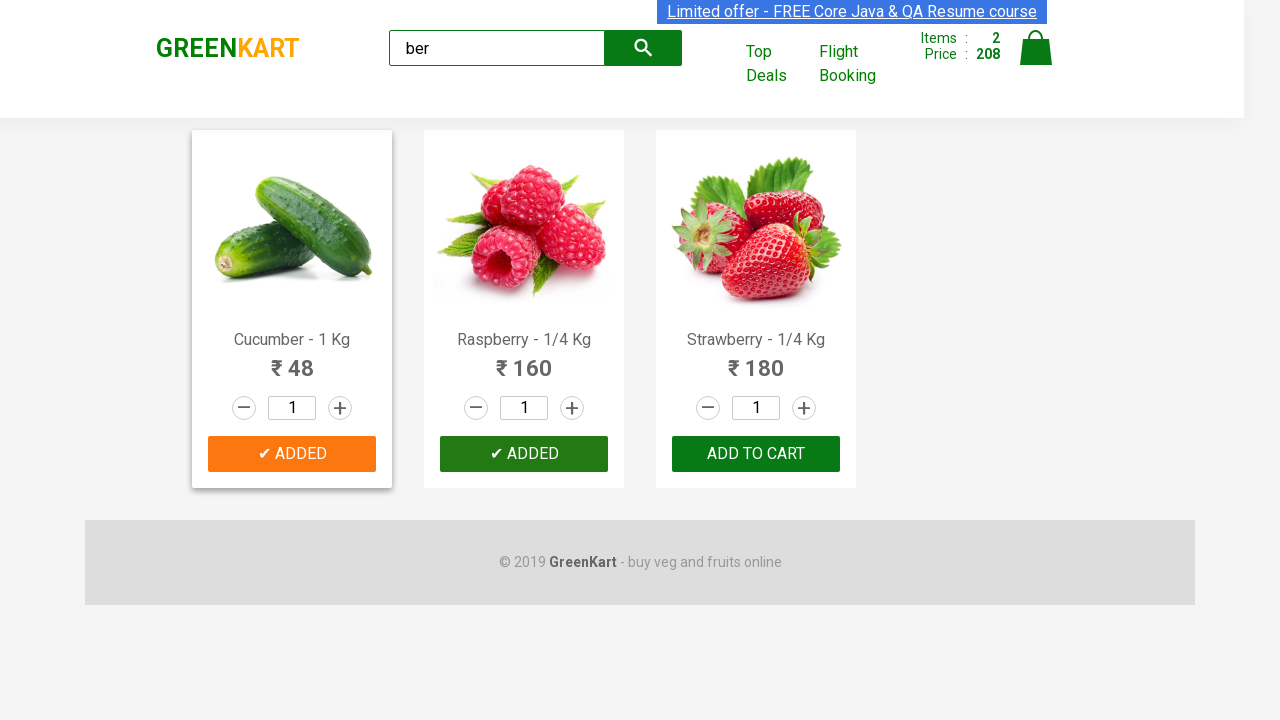

Clicked 'ADD TO CART' button for product 3 at (756, 454) on xpath=//div[@class='product-action']/button >> nth=2
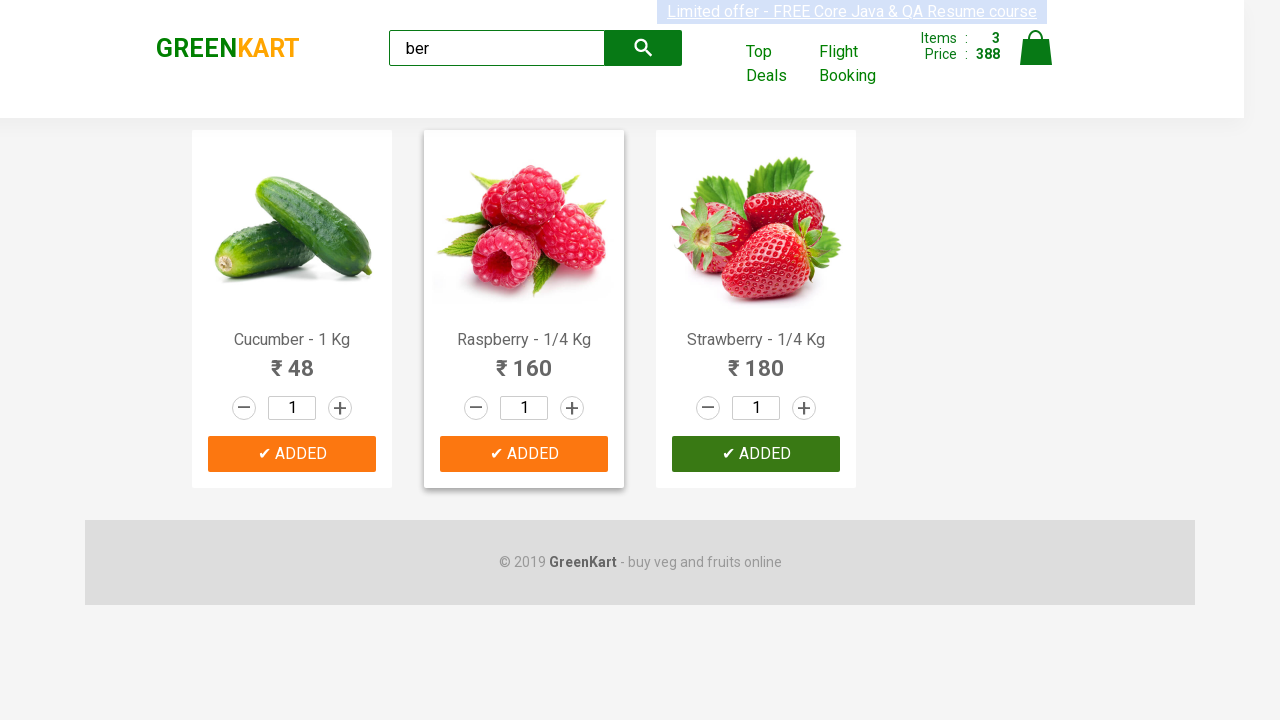

Clicked on cart icon at (1036, 48) on img[alt='Cart']
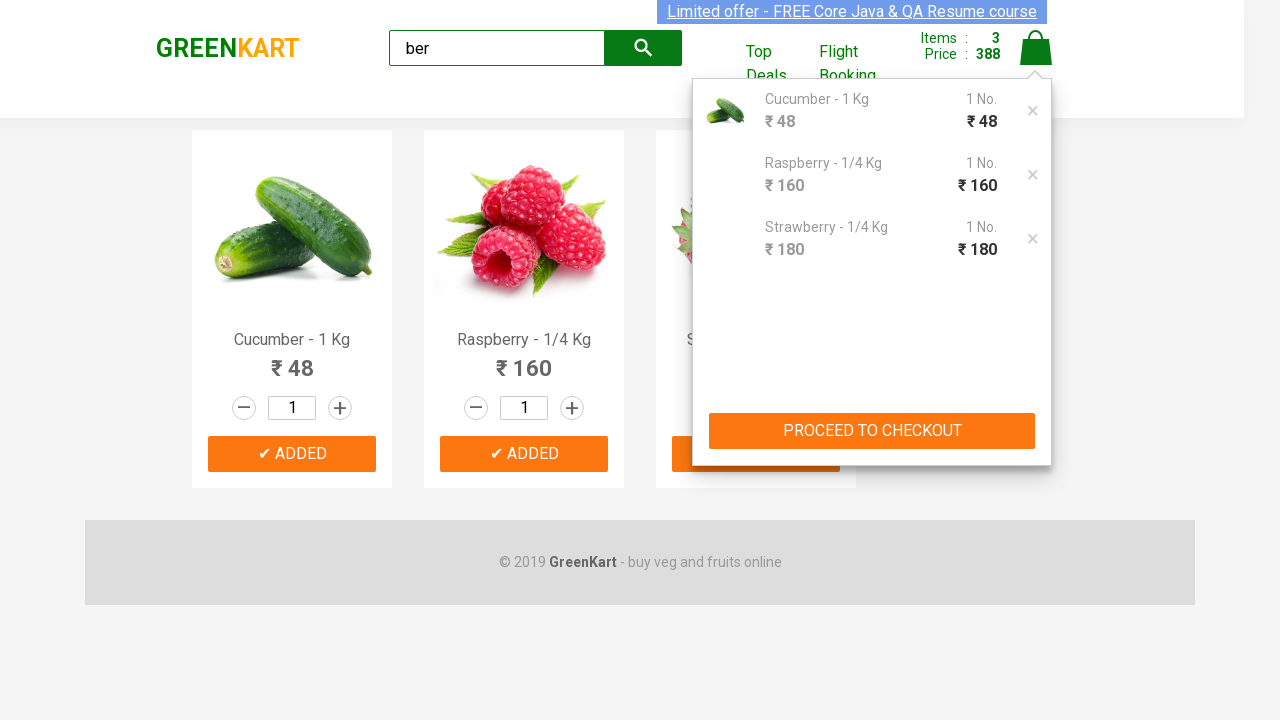

Clicked 'PROCEED TO CHECKOUT' button at (872, 431) on xpath=//button[text()='PROCEED TO CHECKOUT']
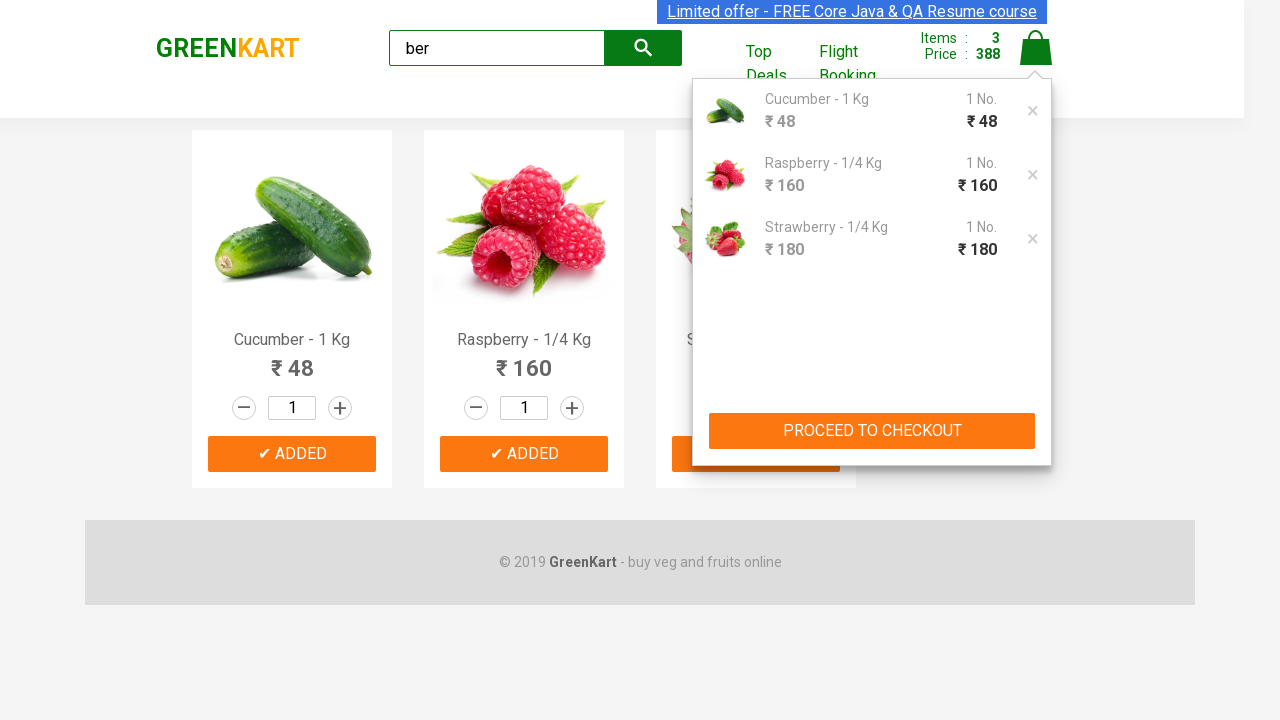

Entered promo code 'rahulshettyacademy' on .promoCode
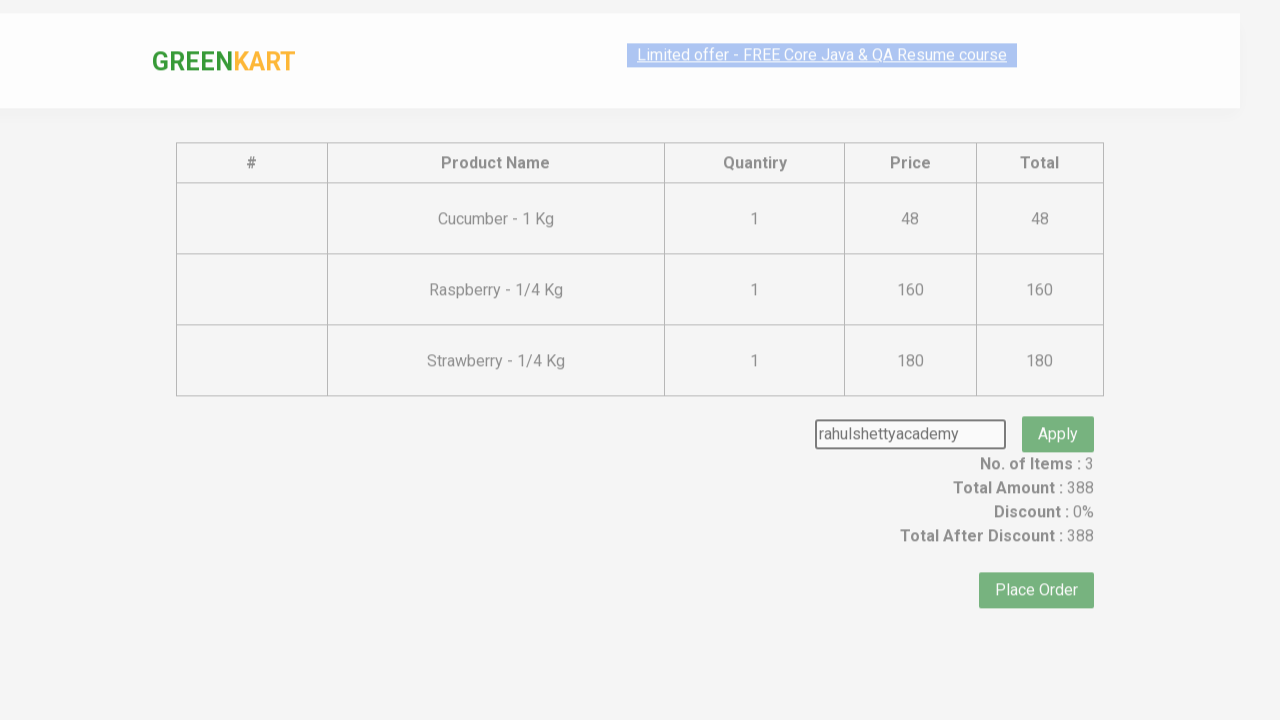

Clicked 'Apply' button to apply promo code at (1058, 406) on .promoBtn
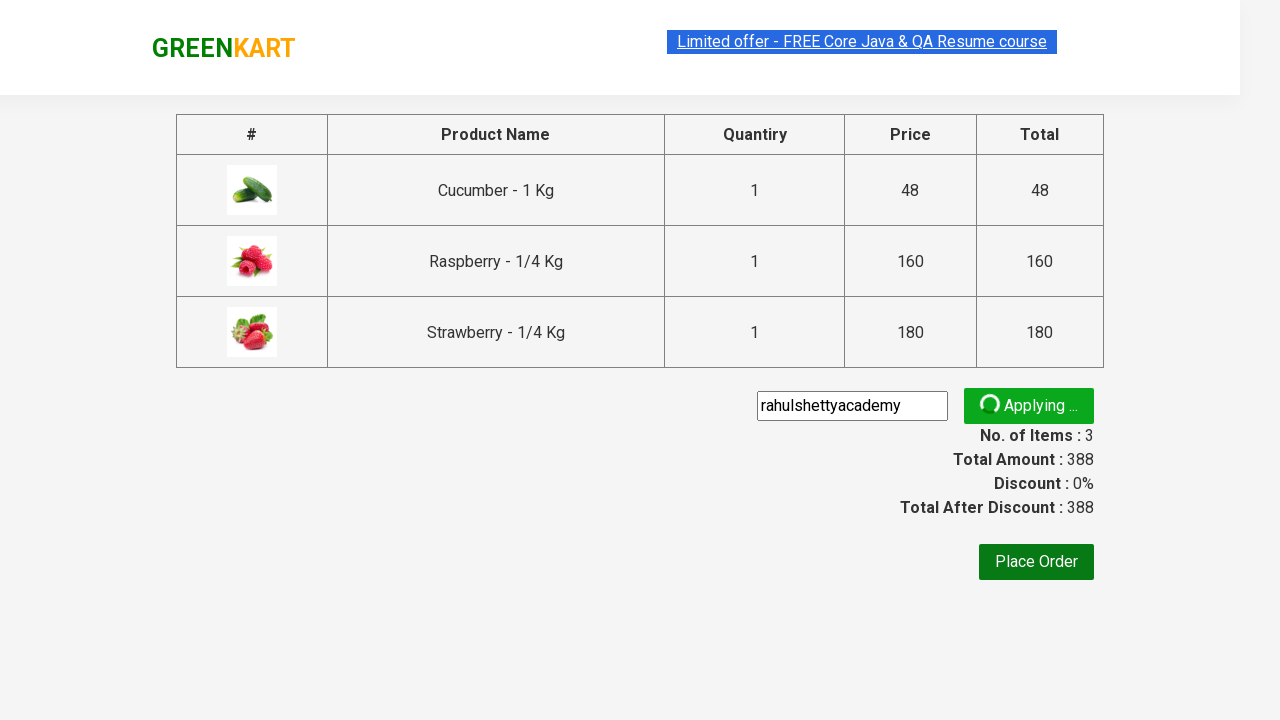

Promo code applied successfully and confirmation message appeared
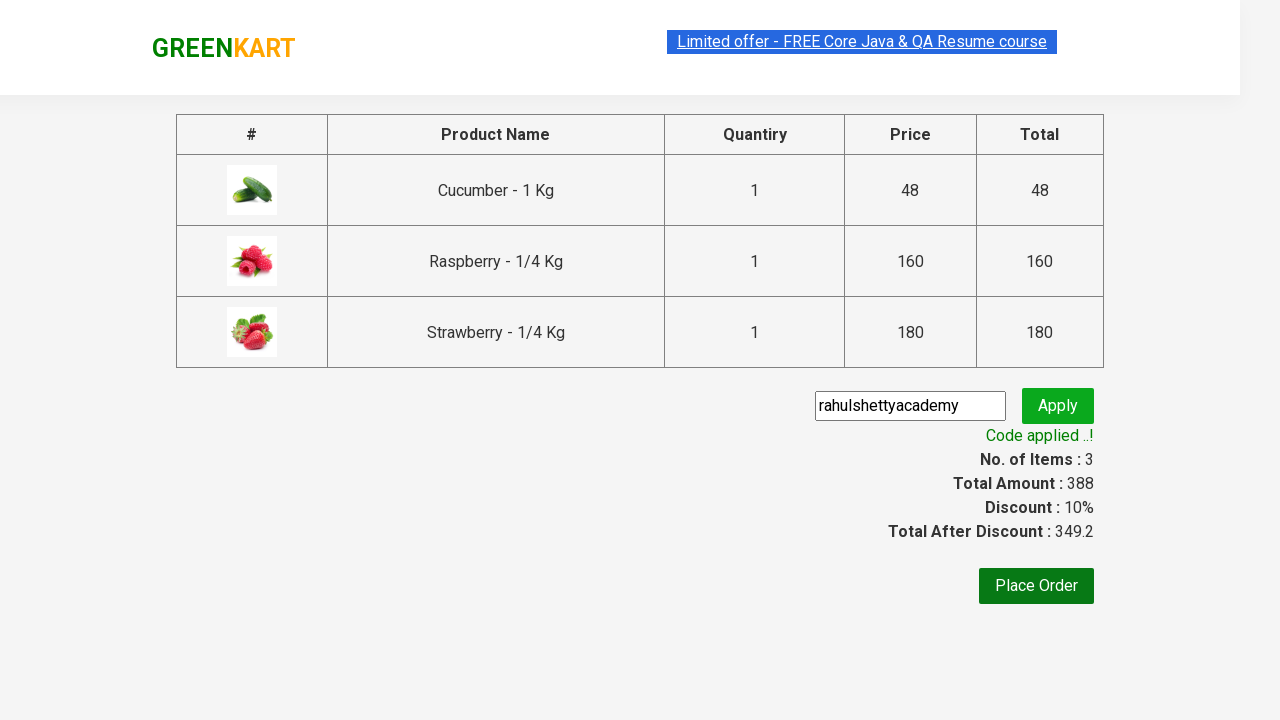

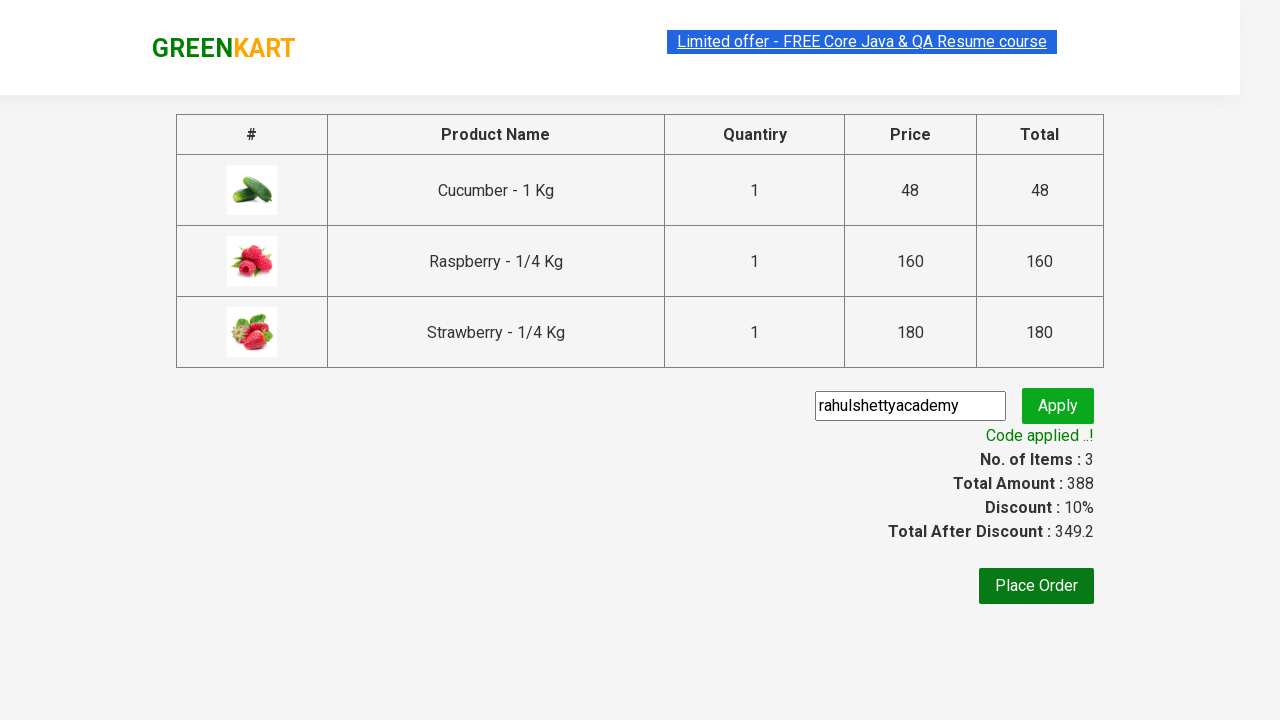